Tests double-click functionality on a box element

Starting URL: https://www.plus2net.com/javascript_tutorial/ondblclick-demo.php

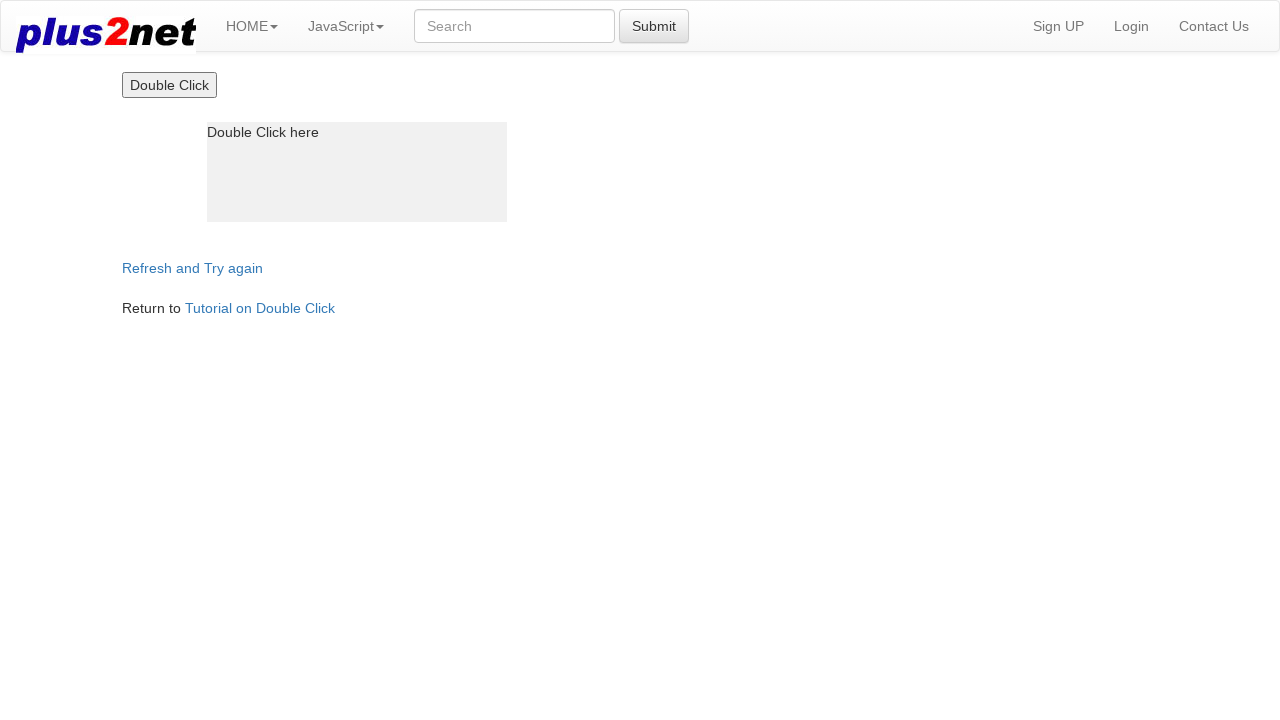

Double-clicked on the box element at (357, 172) on div#box
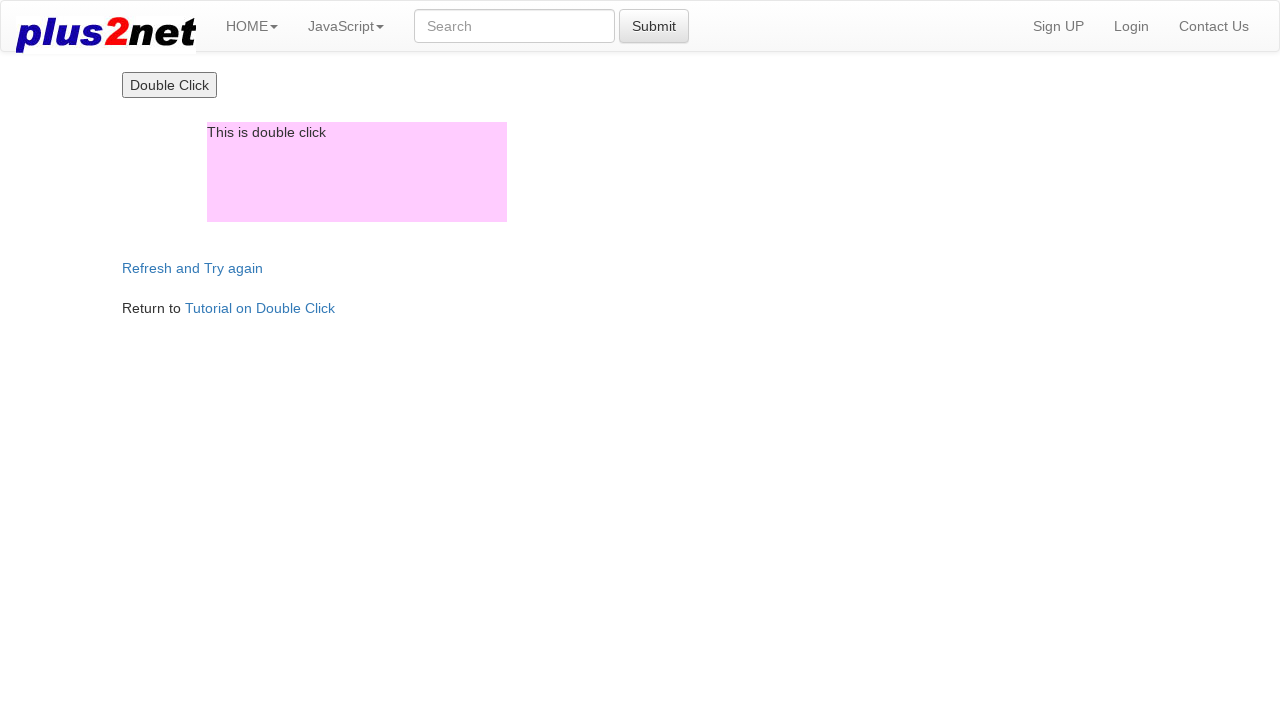

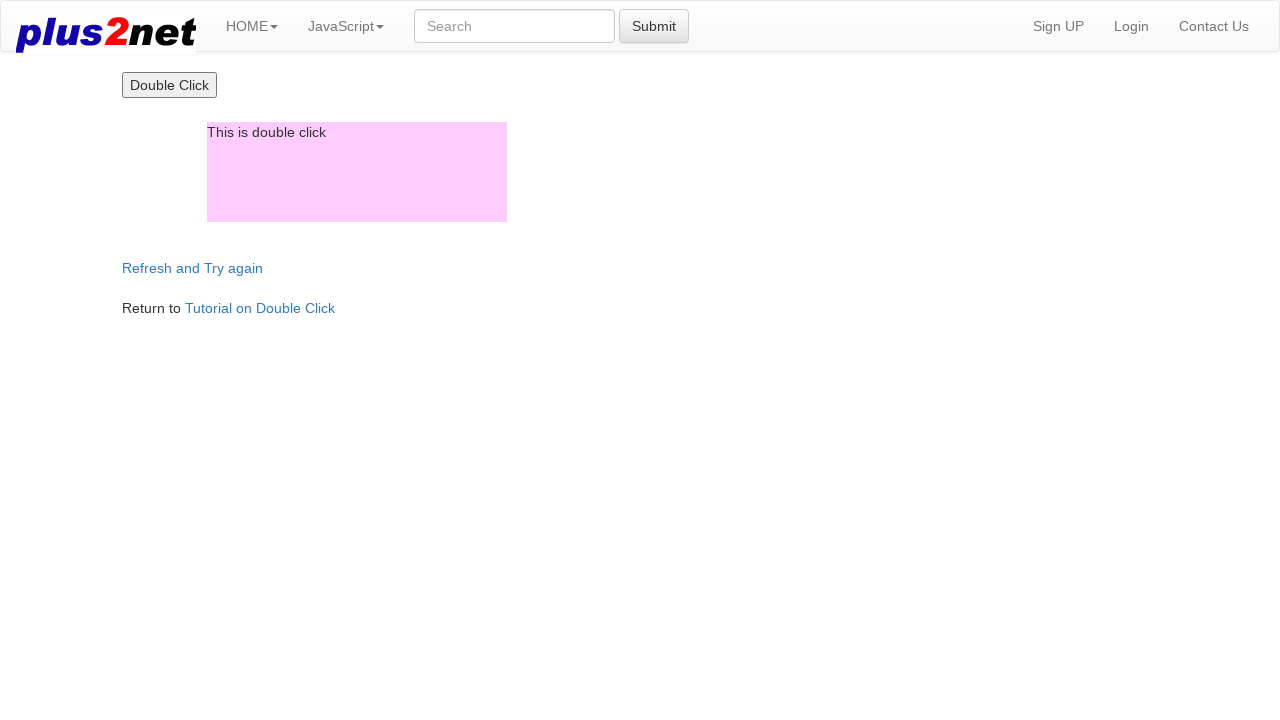